Tests the Selenium web form by entering text in a text box and submitting the form, then verifying the success message

Starting URL: https://www.selenium.dev/selenium/web/web-form.html

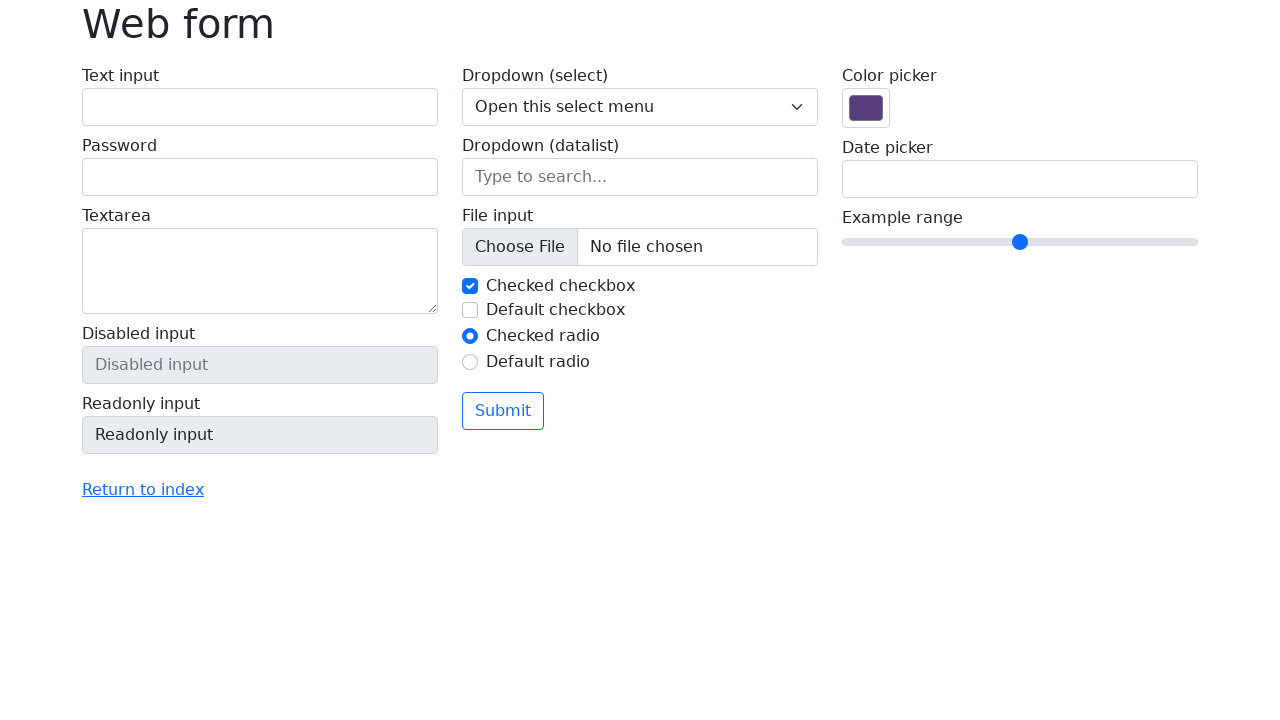

Filled text box with 'Selenium' on input[name='my-text']
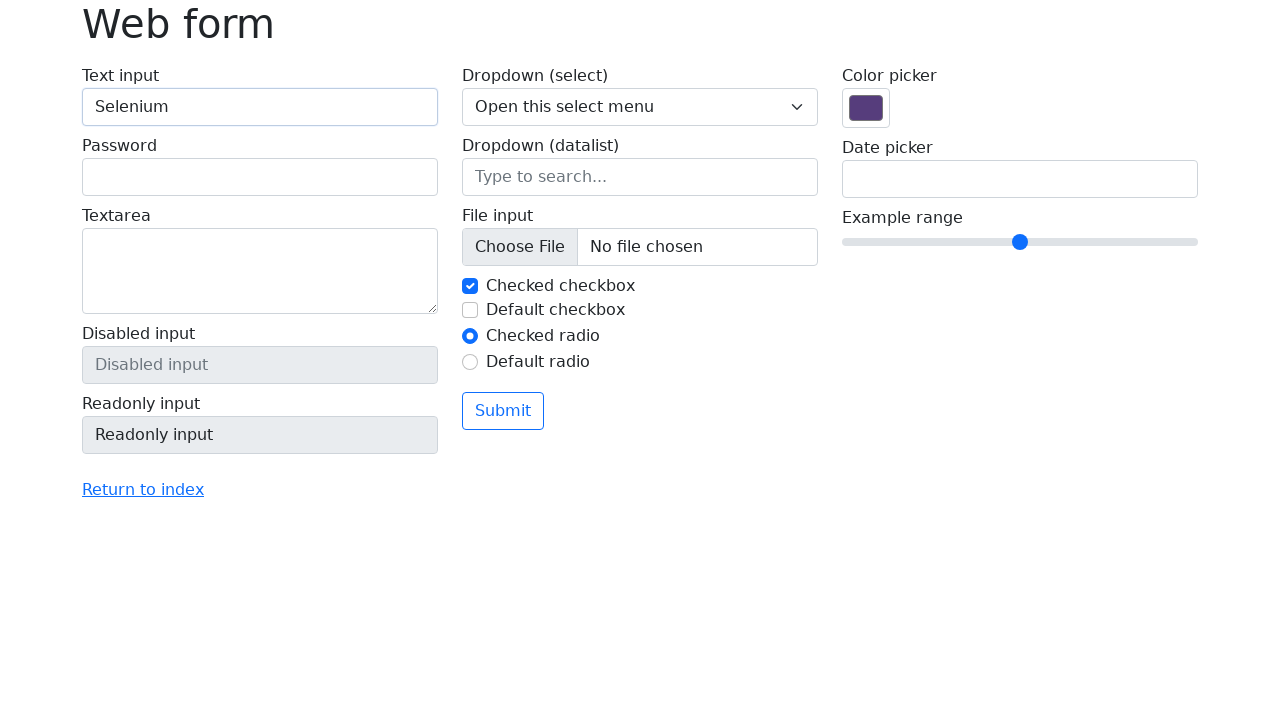

Clicked submit button at (503, 411) on button
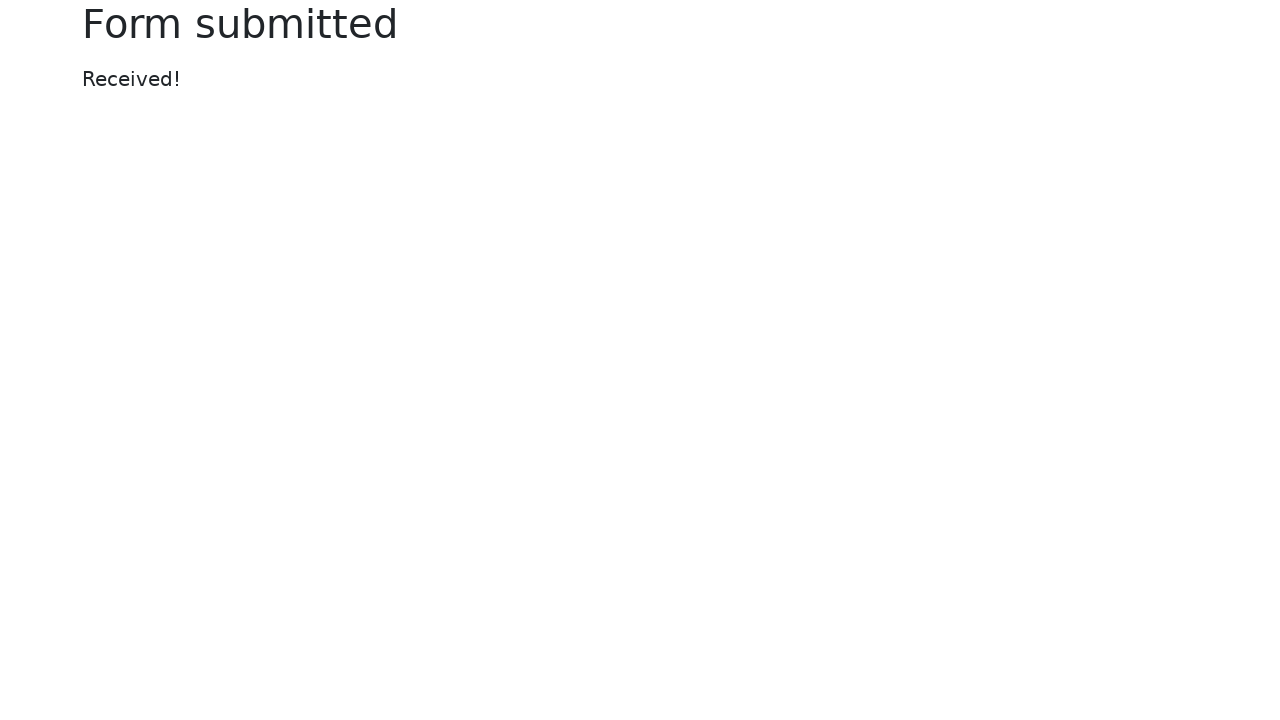

Success message element loaded
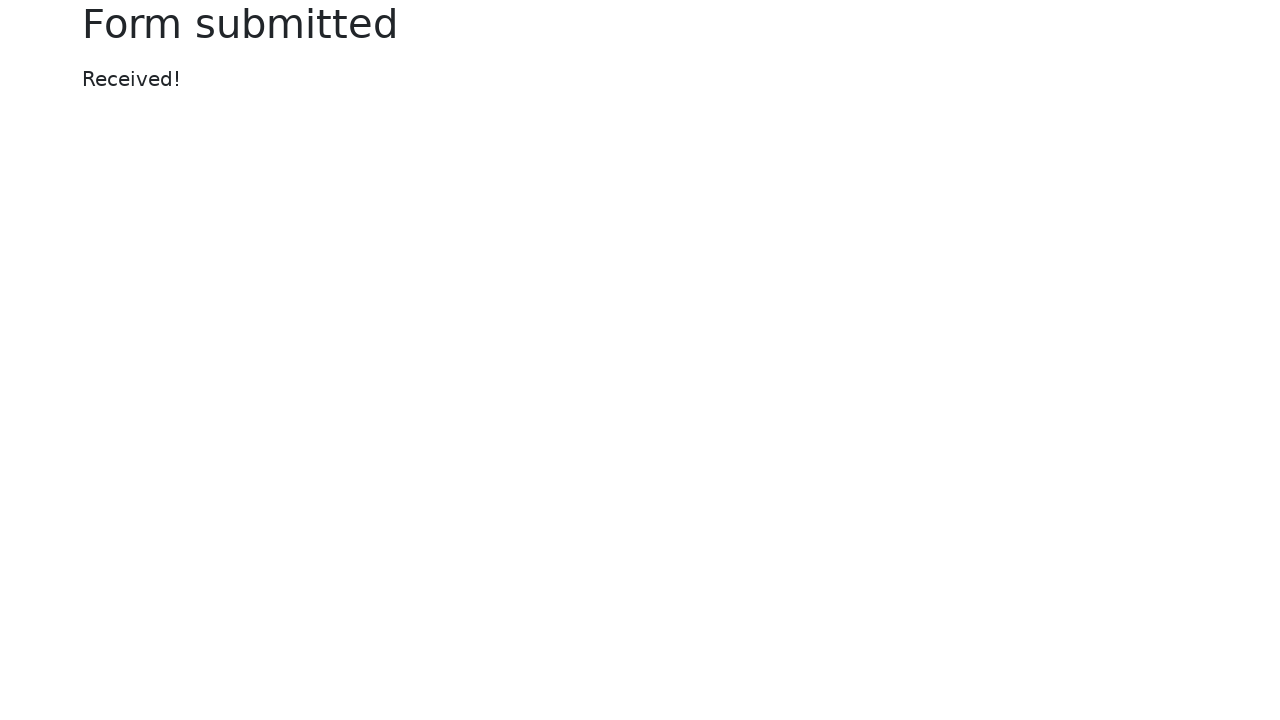

Located success message element
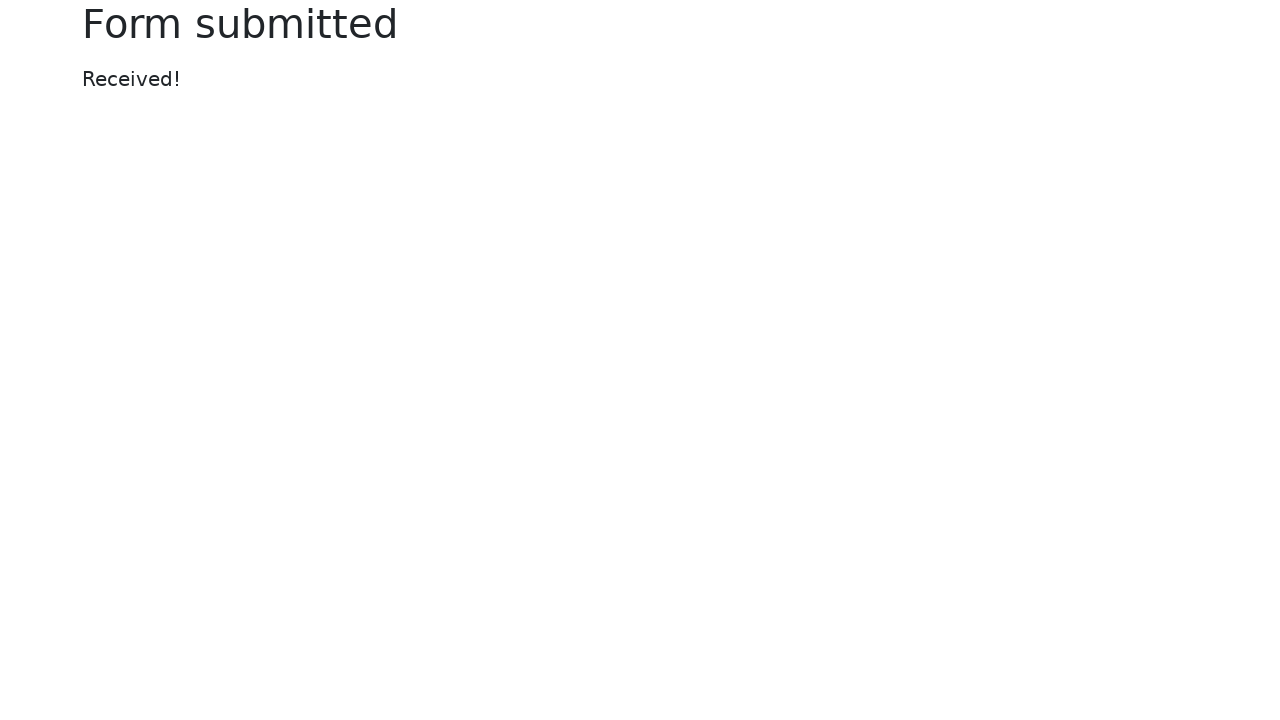

Verified success message contains 'Received!'
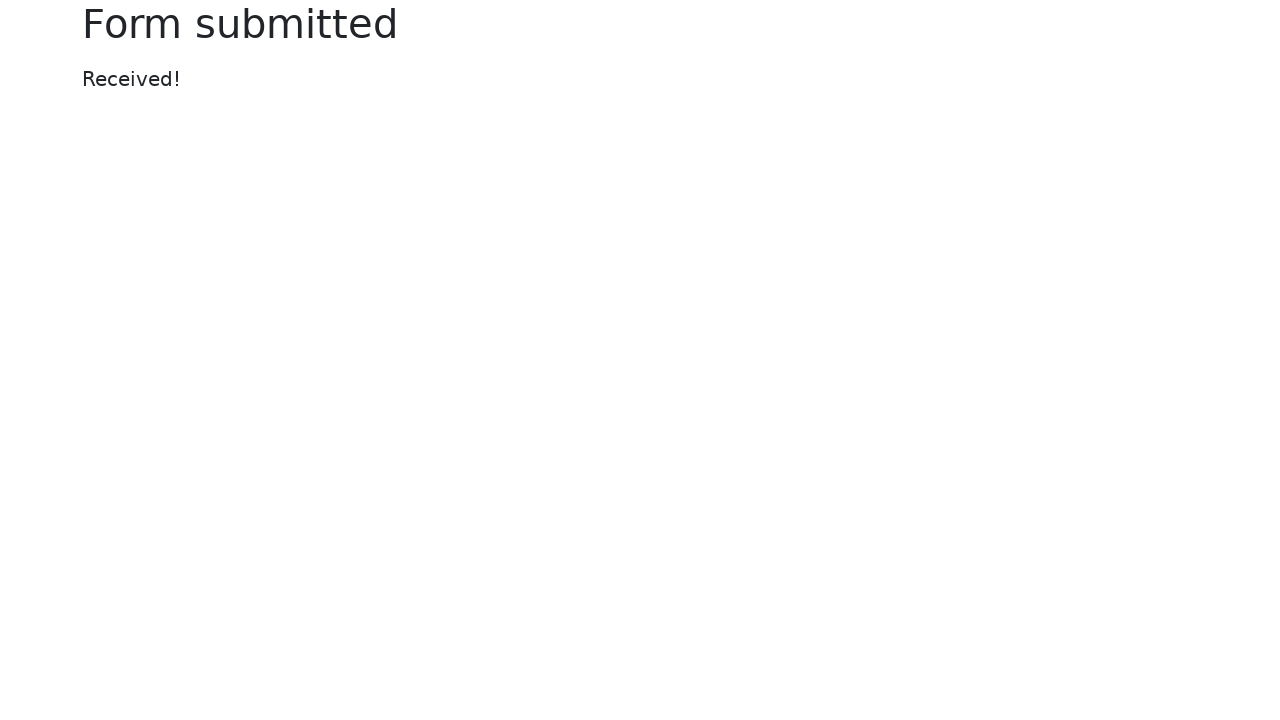

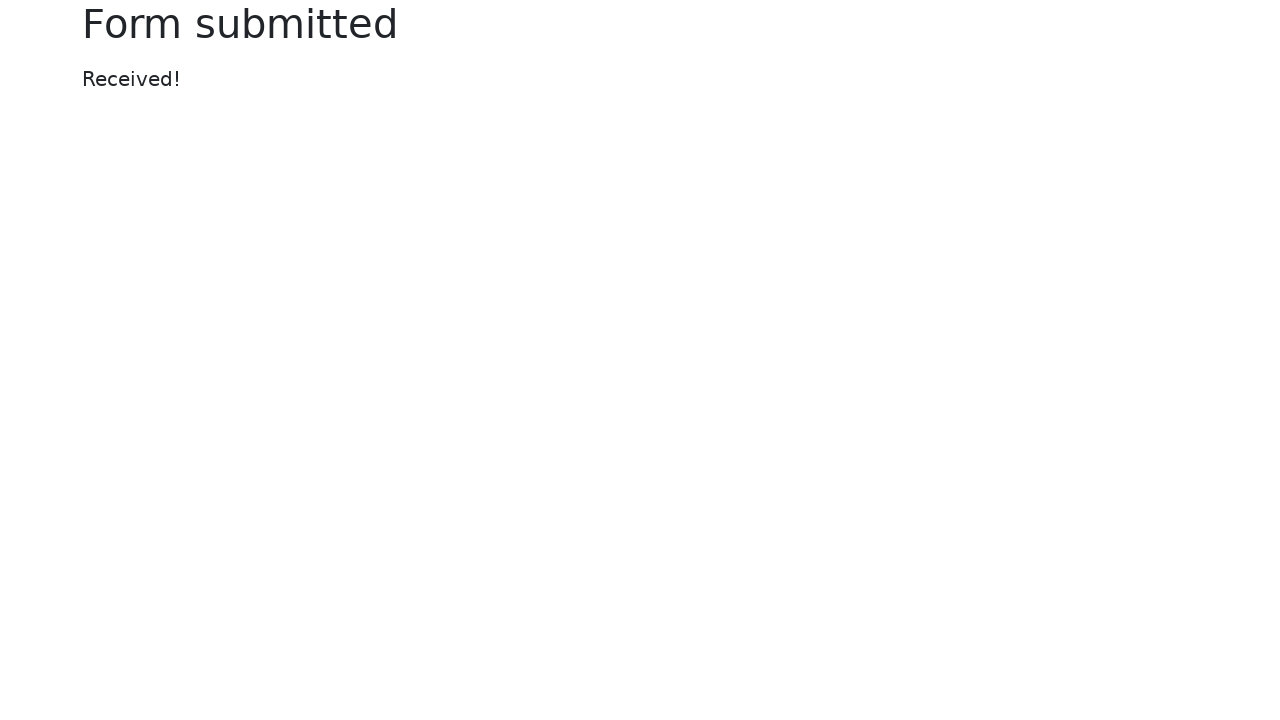